Navigates to Sri Lanka Meteorological Department website, clicks on the "3 Hourly Data" tab, clicks the "Load Data" button if present, and waits for the rainfall data content to load.

Starting URL: https://meteo.gov.lk/

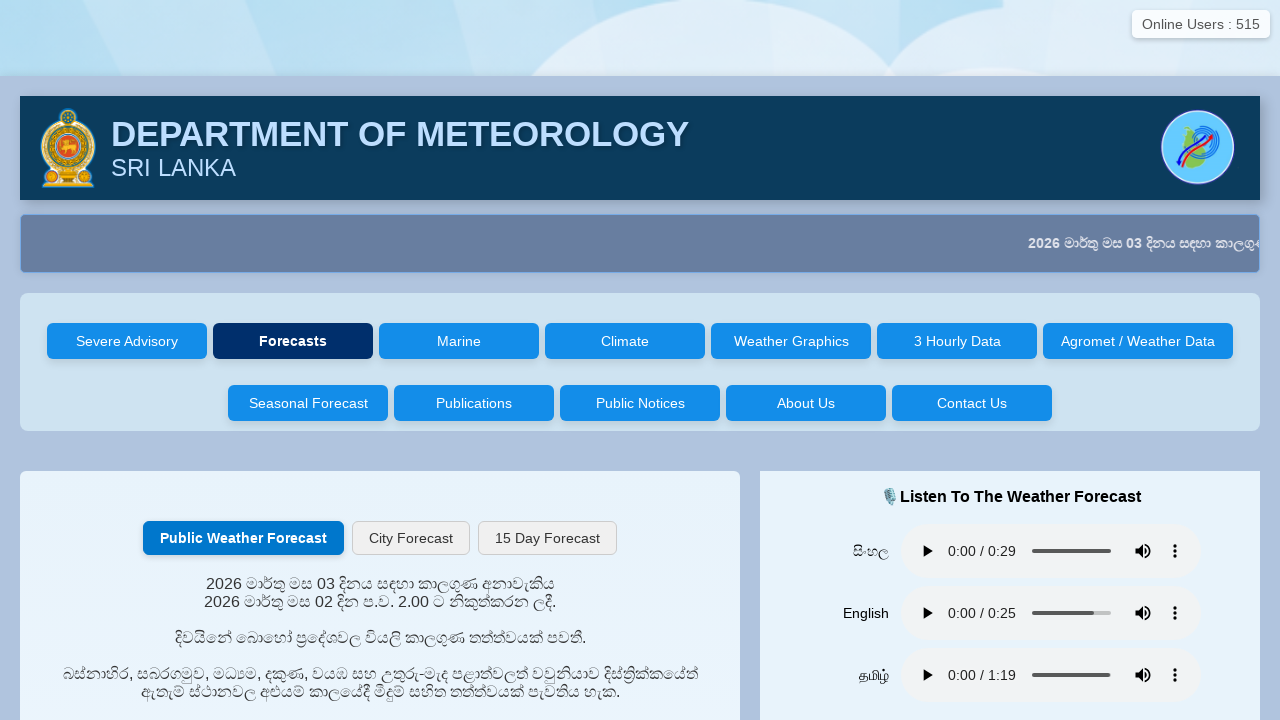

Clicked the '3 Hourly Data' tab at (957, 341) on xpath=//button[text()='3 Hourly Data']
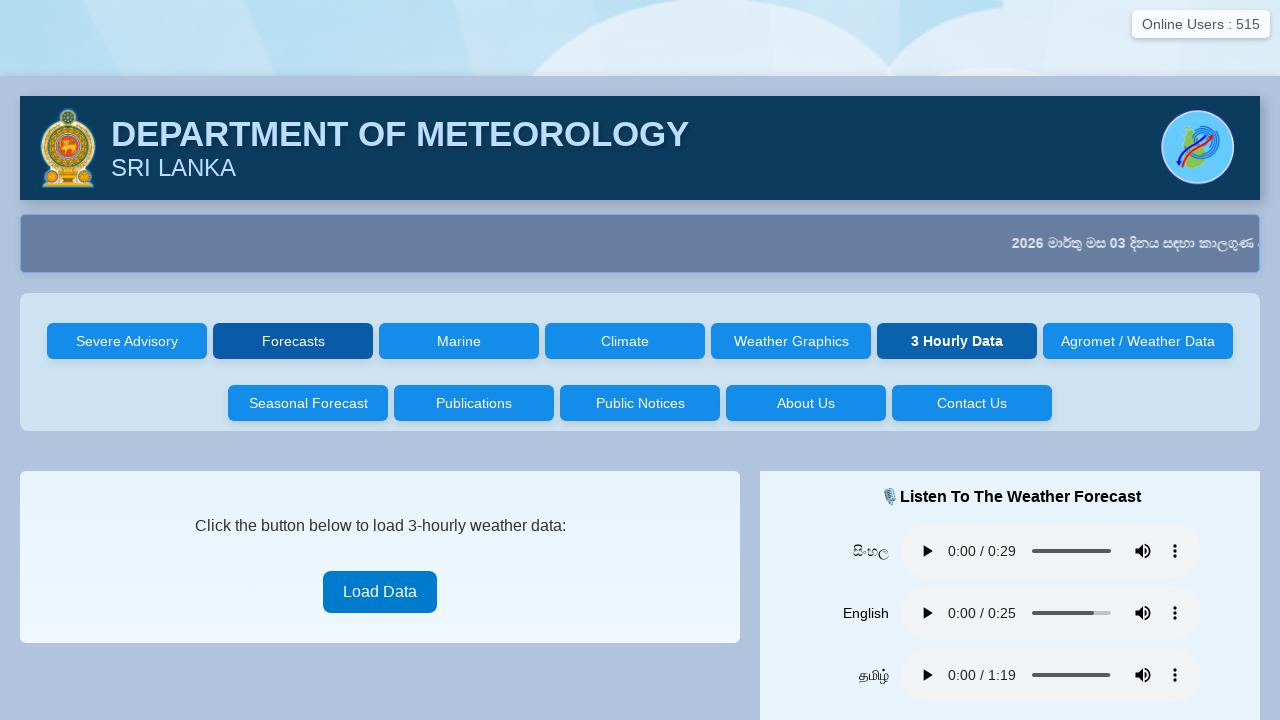

Waited 5 seconds for tab content to be ready
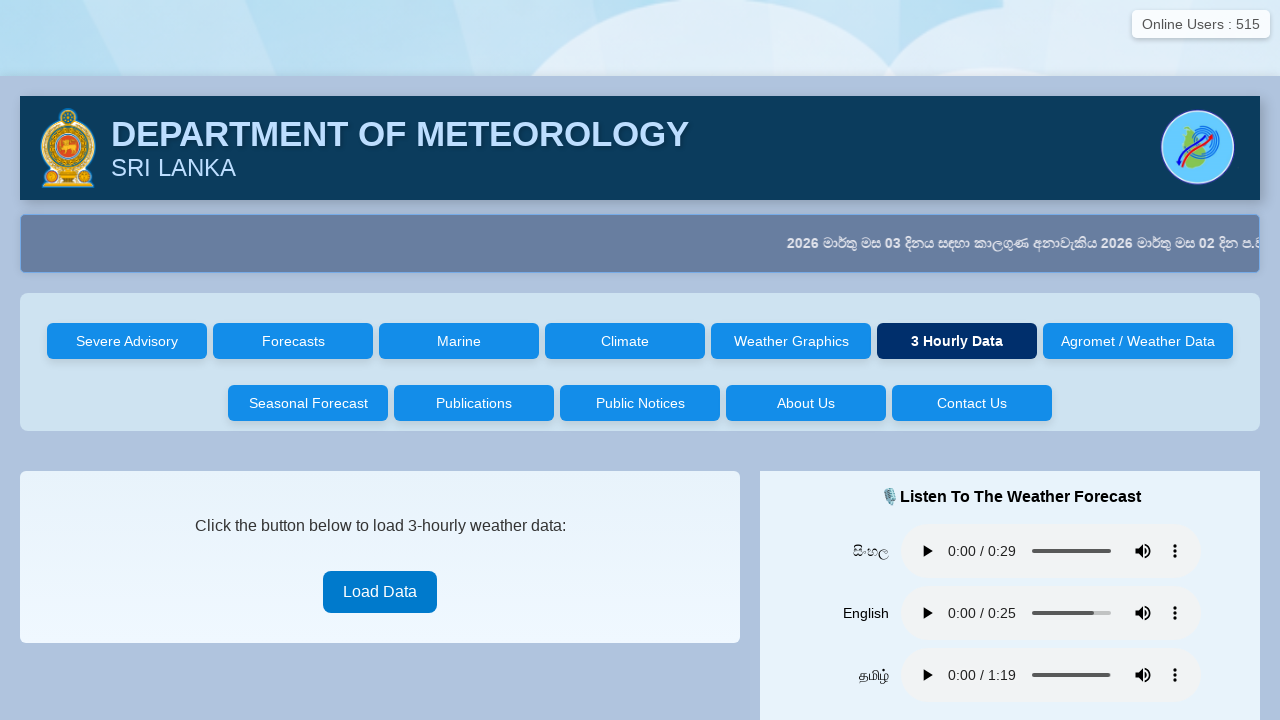

Clicked the 'Load Data' button at (380, 592) on //button[text()='Load Data']
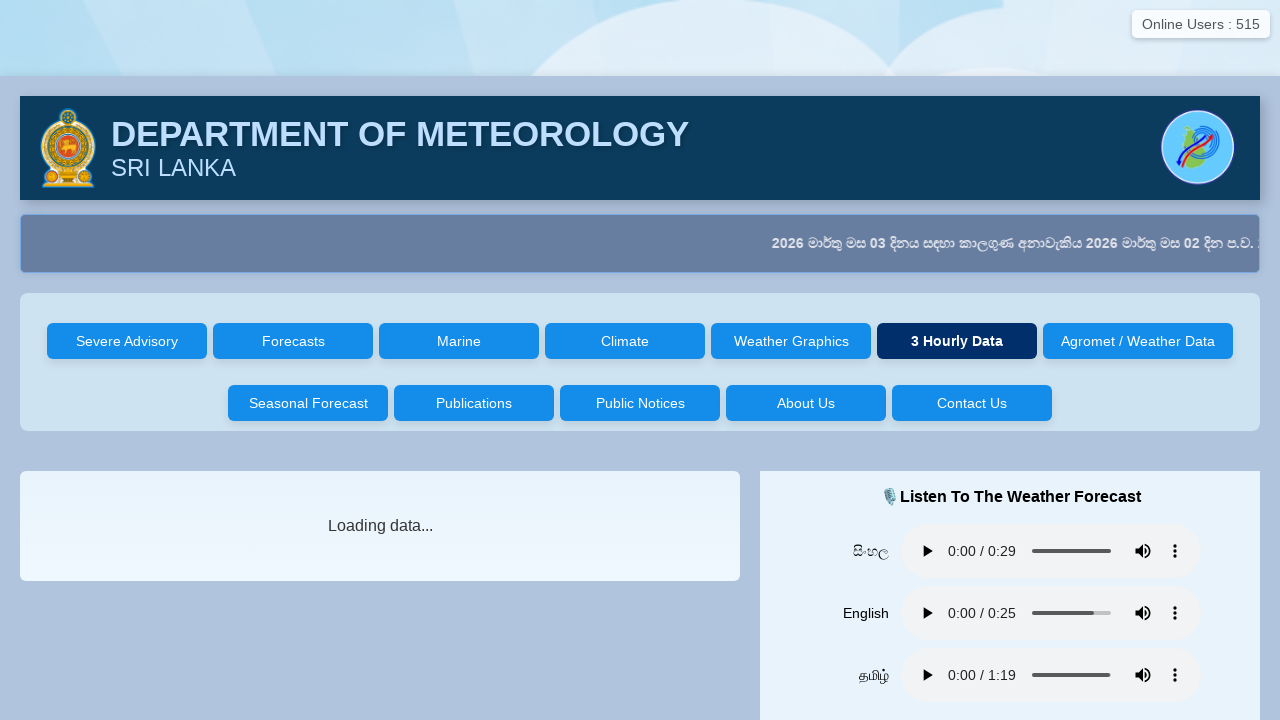

Rainfall data content loaded successfully
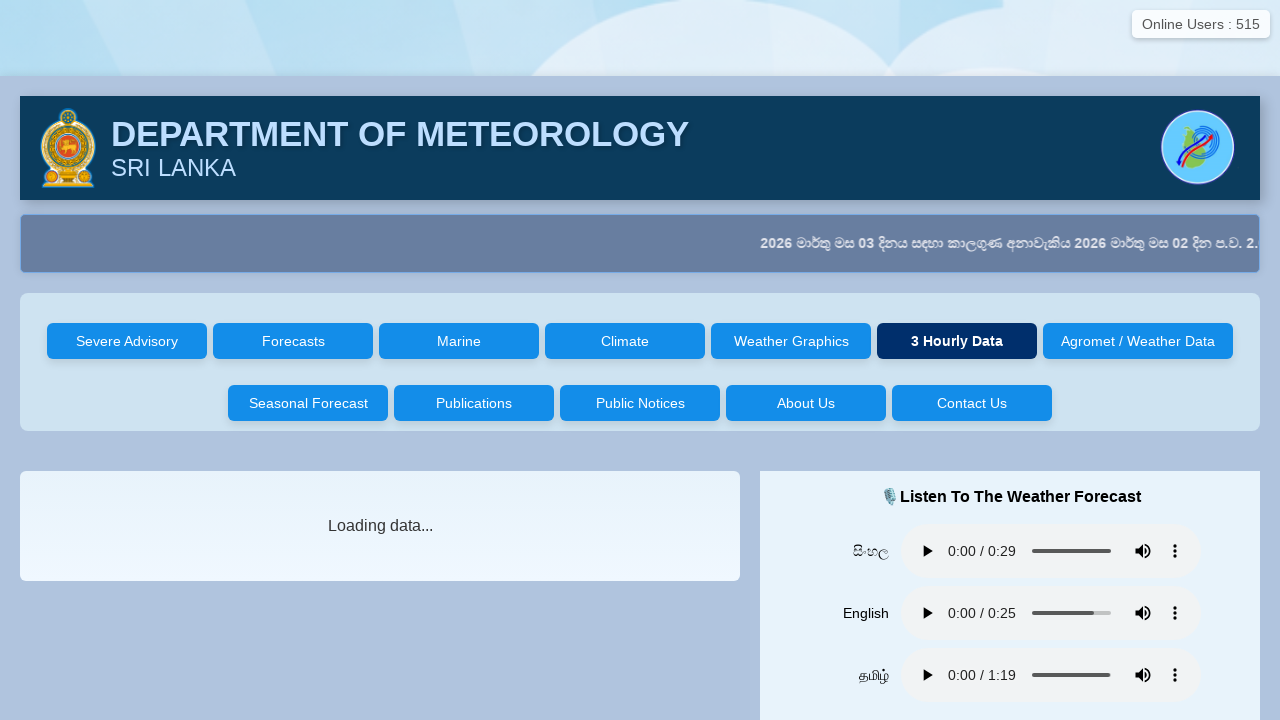

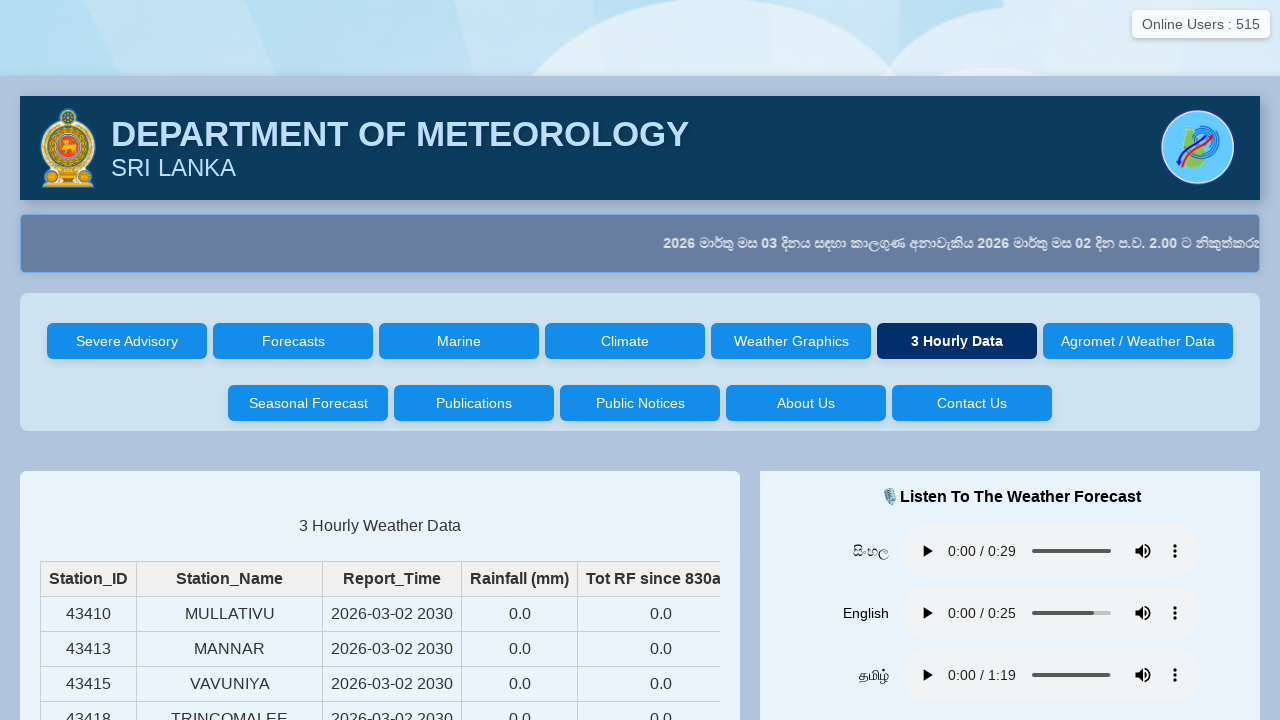